Tests drag and drop functionality by rearranging sortable elements on the page into their correct order

Starting URL: http://www.seleniumui.moderntester.pl/sortable.php

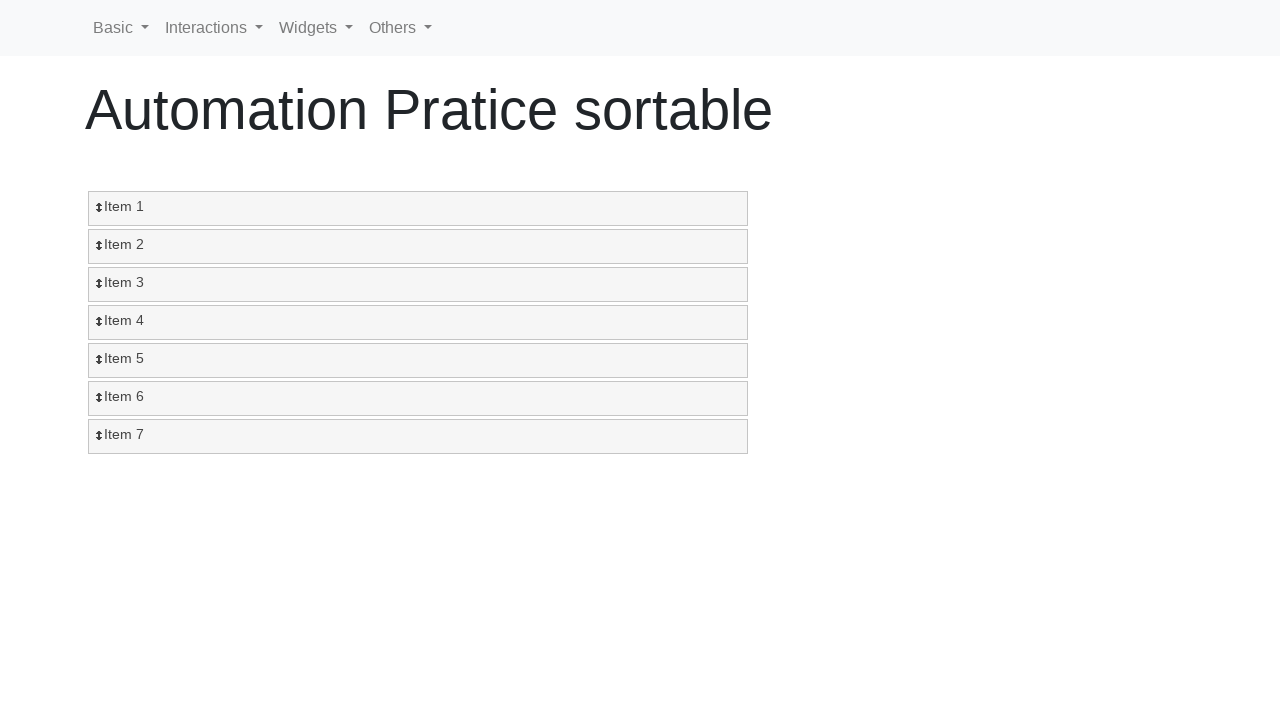

Retrieved all sortable elements
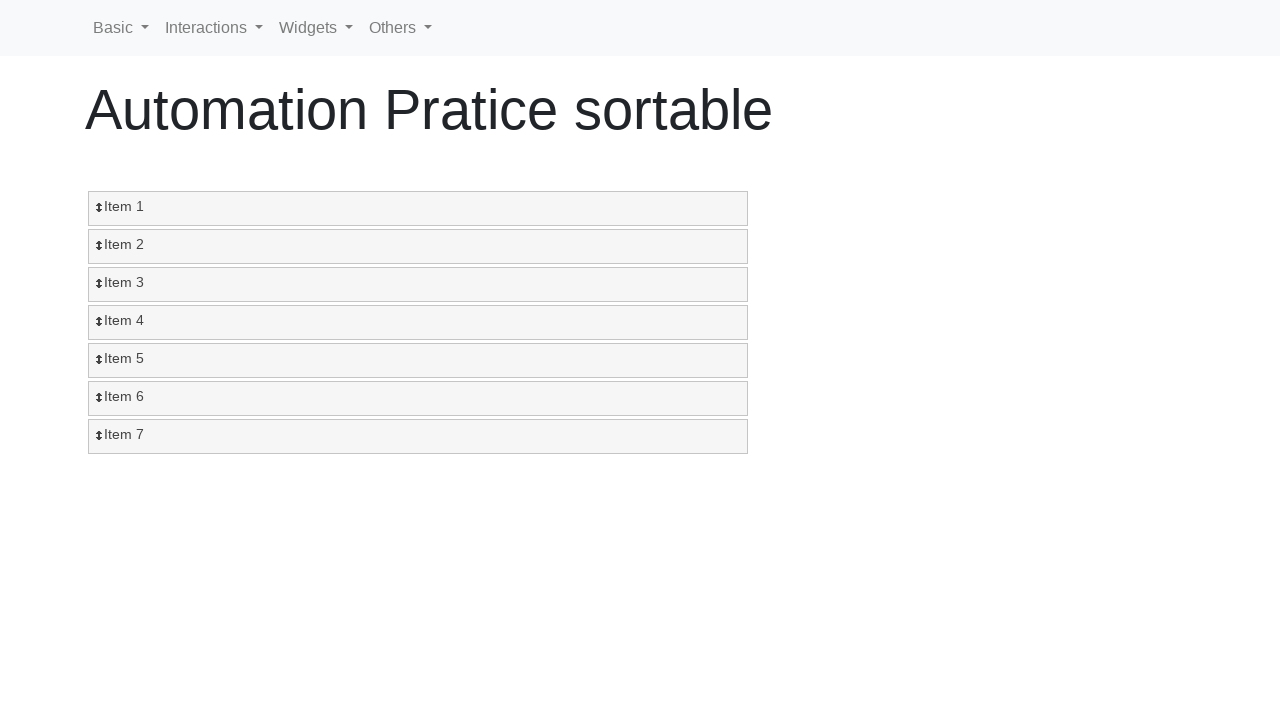

Initialized shuffled positions array [7, 6, 5, 4, 3, 2, 1]
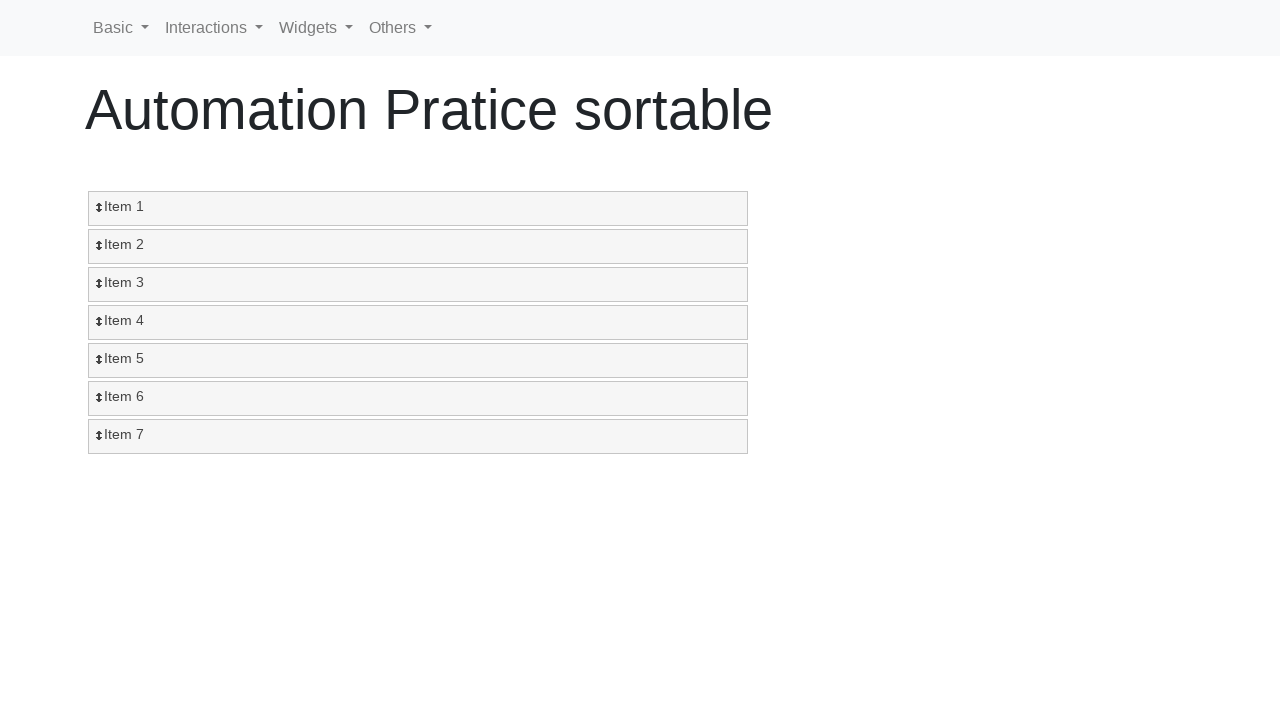

Retrieved current items for sorting pass 1
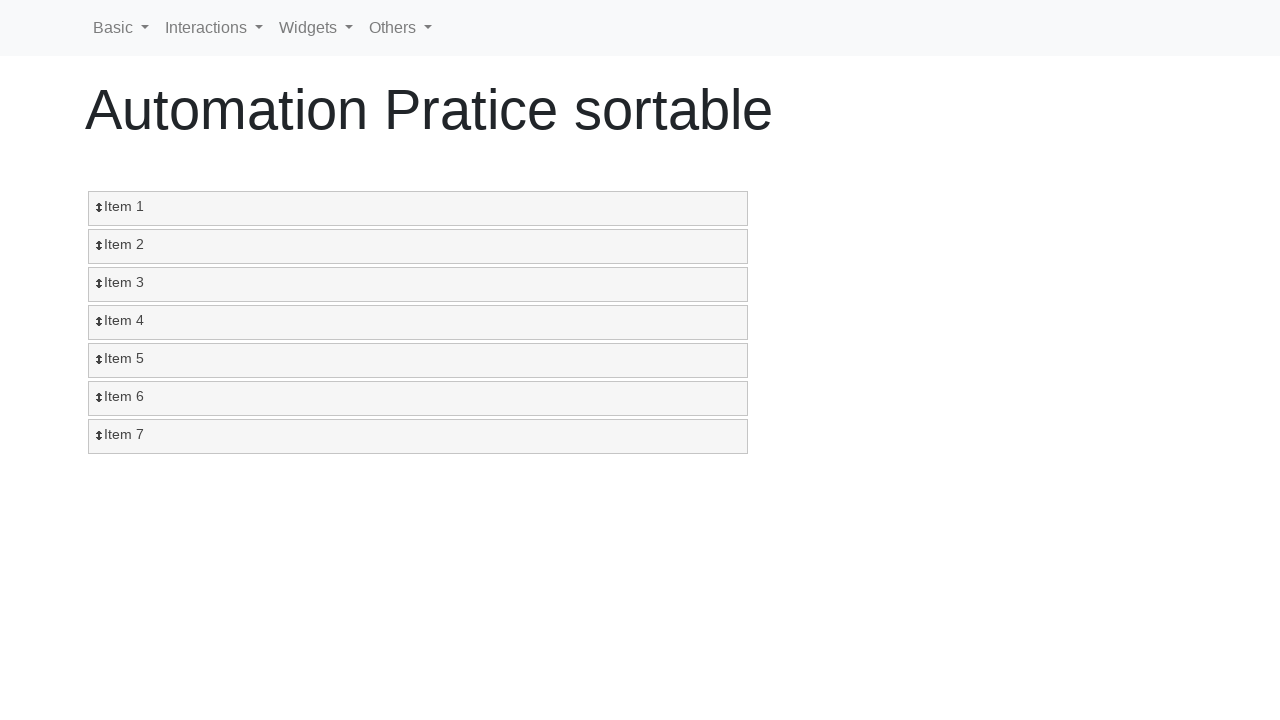

Dragged item 7 from position 6 to position 0 at (418, 209)
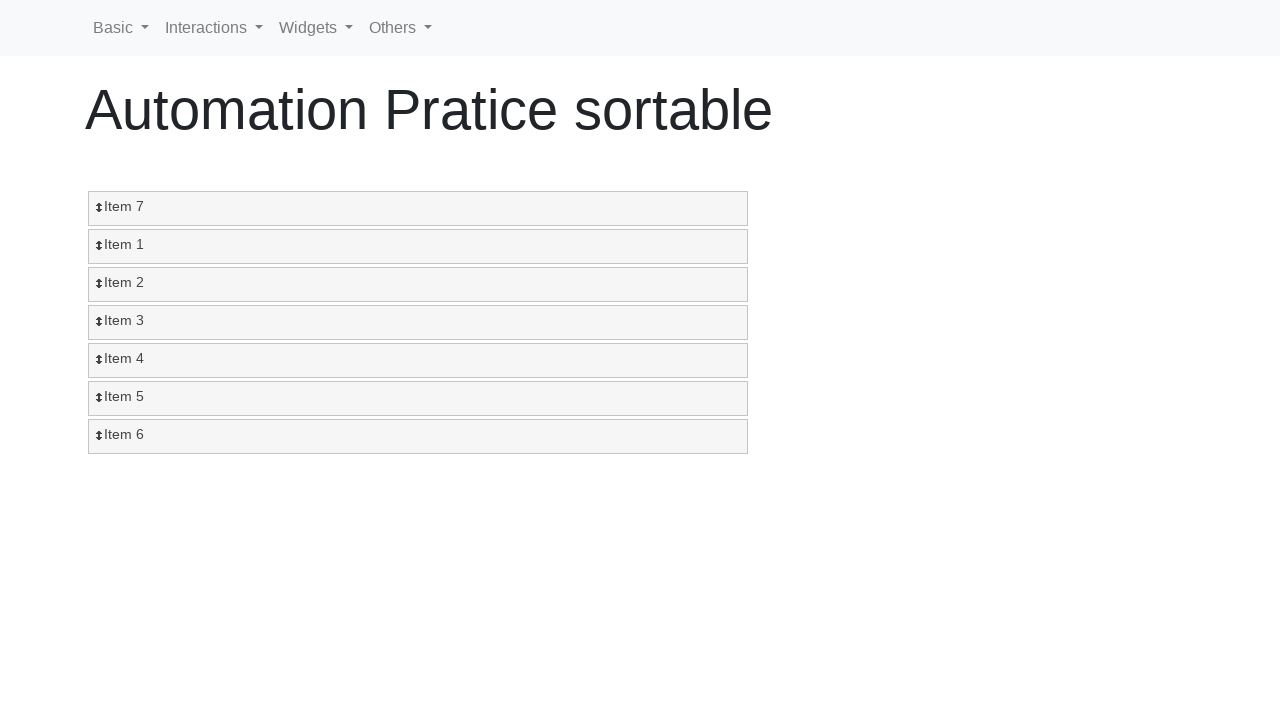

Retrieved current items for sorting pass 2
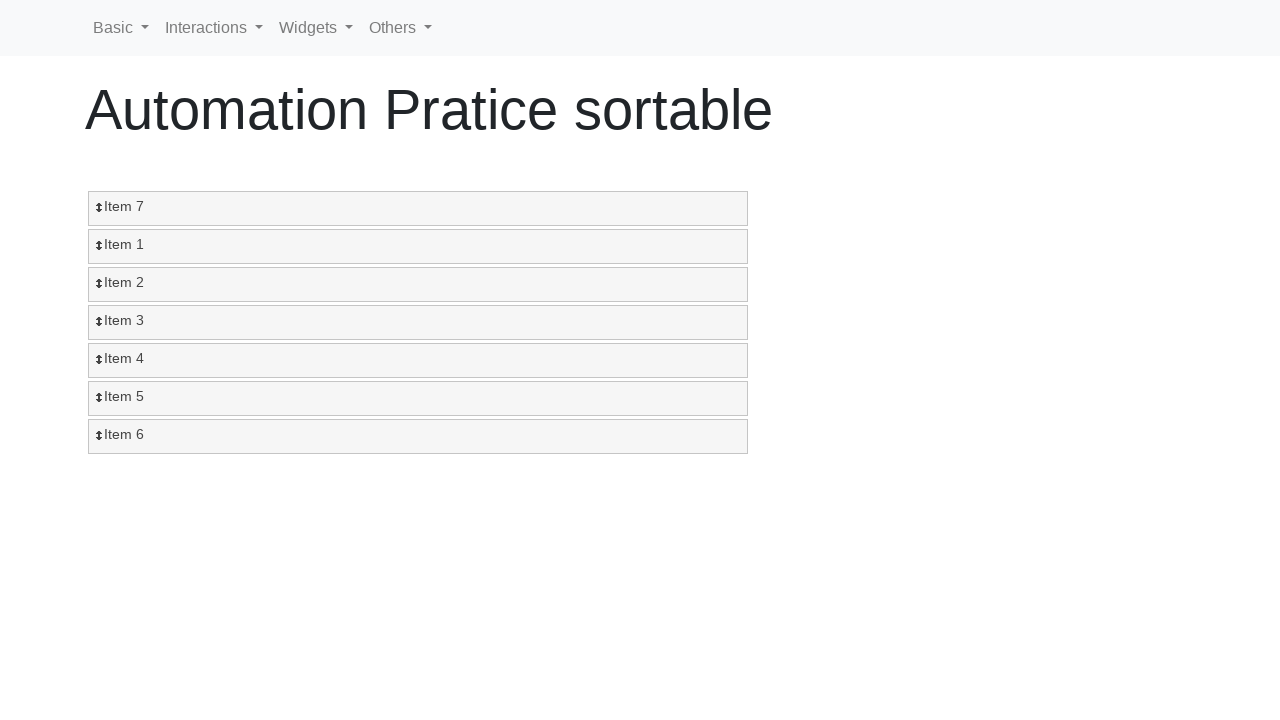

Dragged item 6 from position 6 to position 1 at (418, 247)
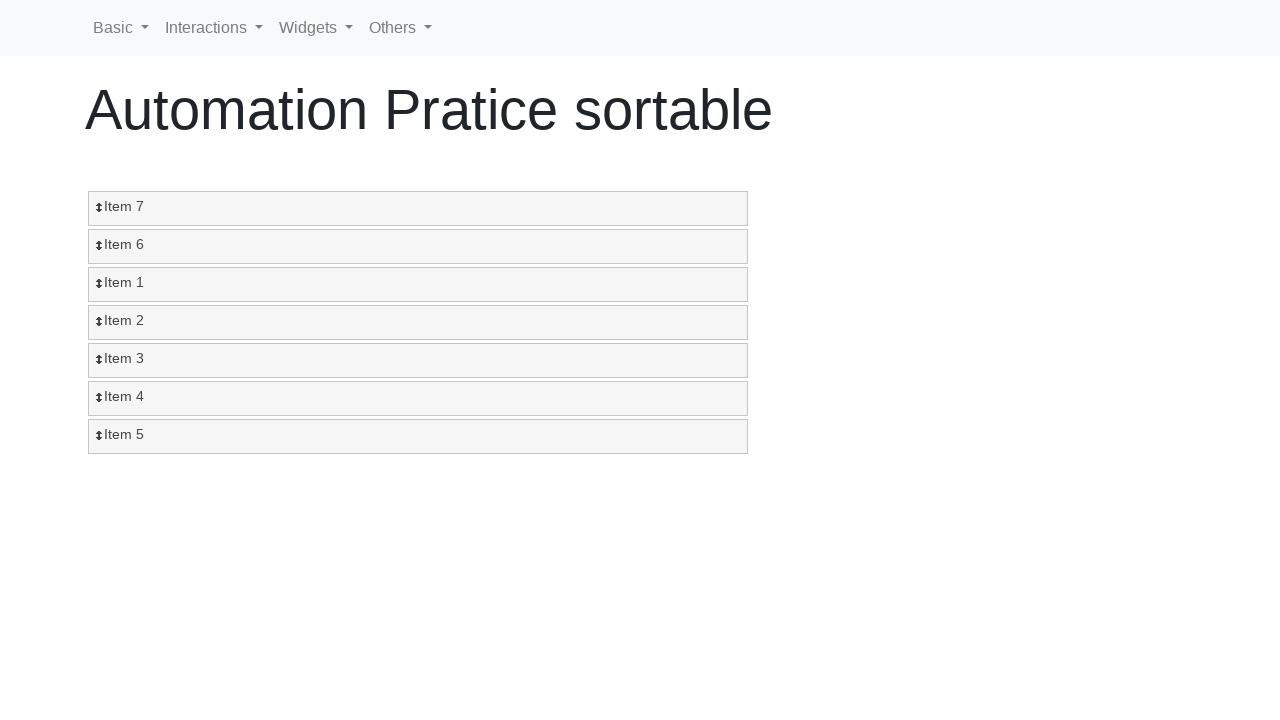

Retrieved current items for sorting pass 3
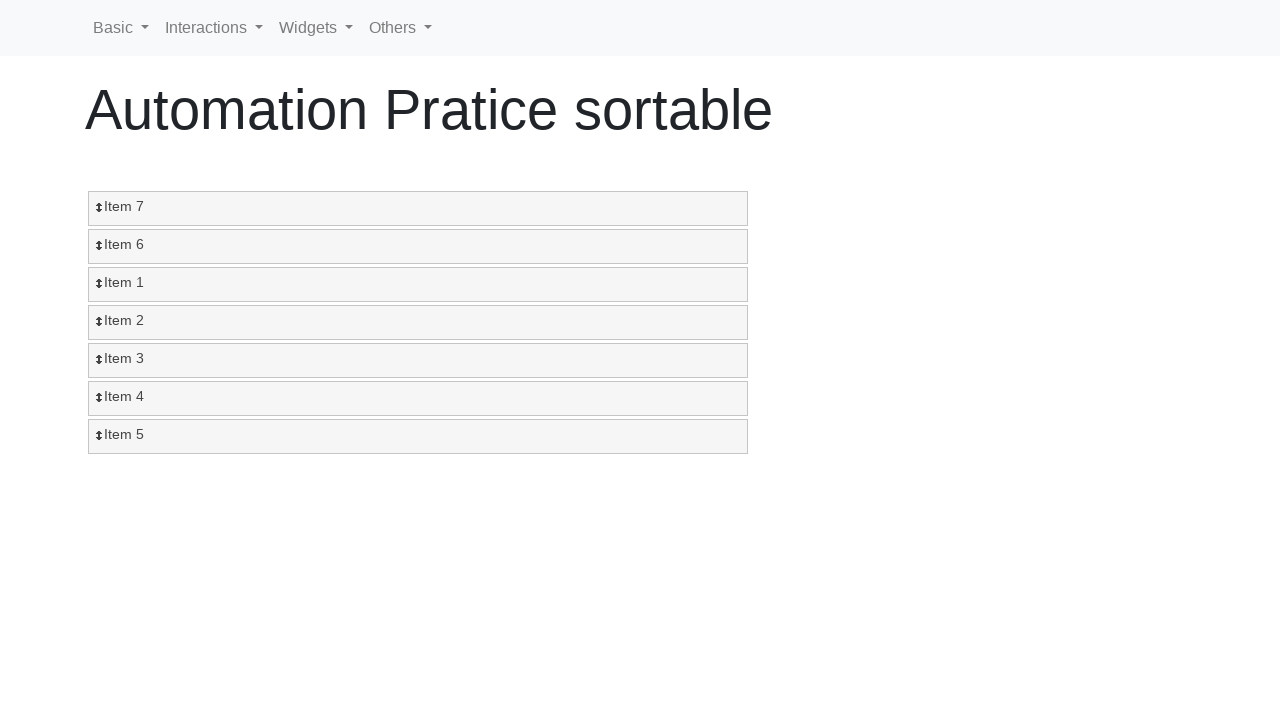

Dragged item 5 from position 6 to position 2 at (418, 285)
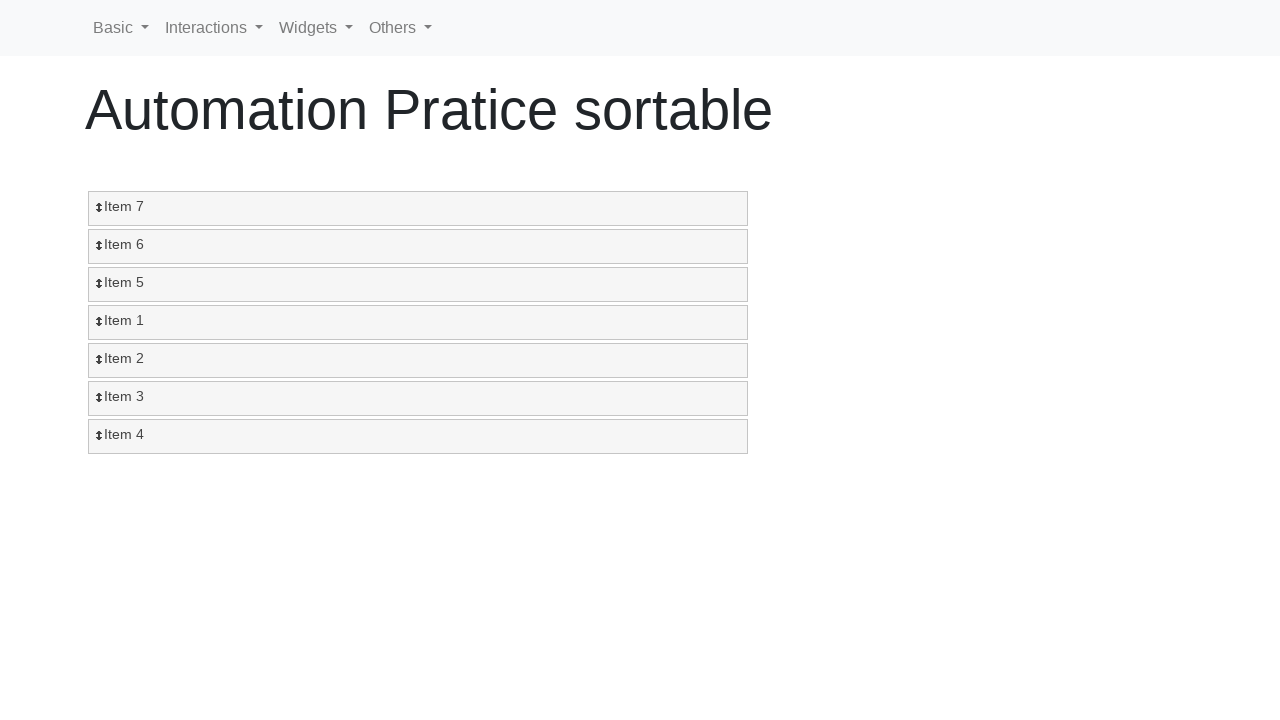

Retrieved current items for sorting pass 4
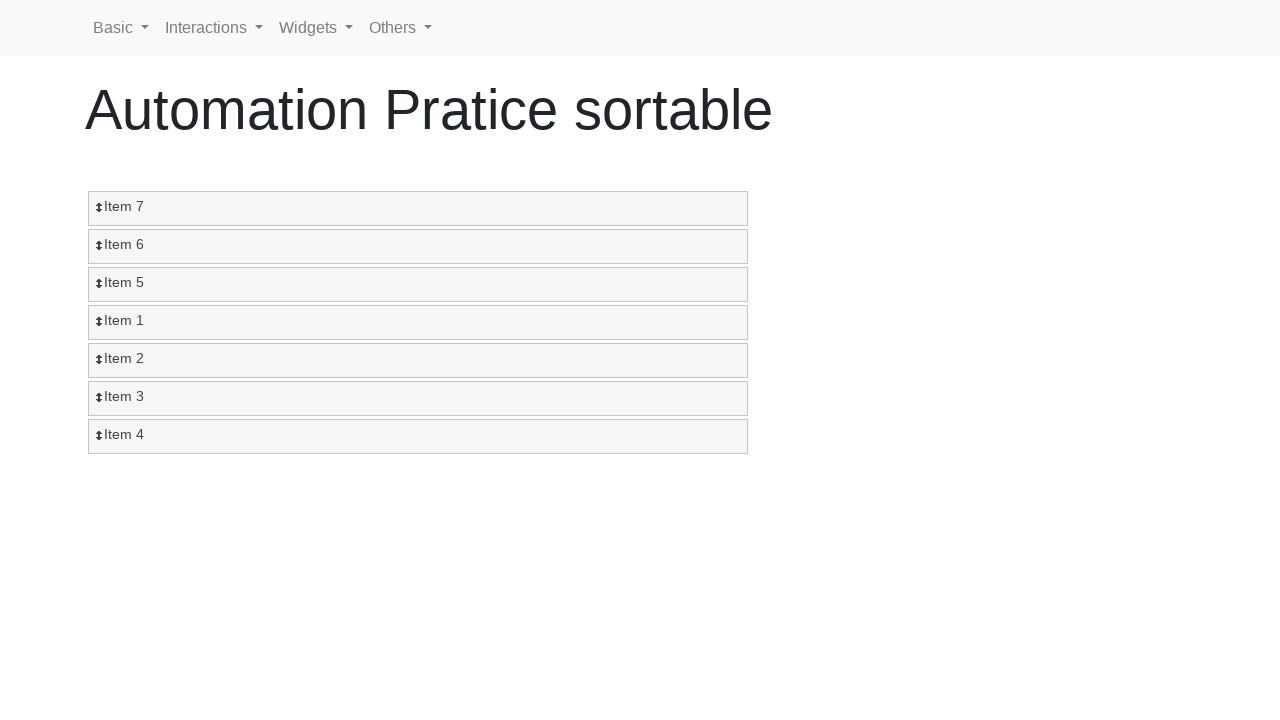

Dragged item 4 from position 6 to position 3 at (418, 323)
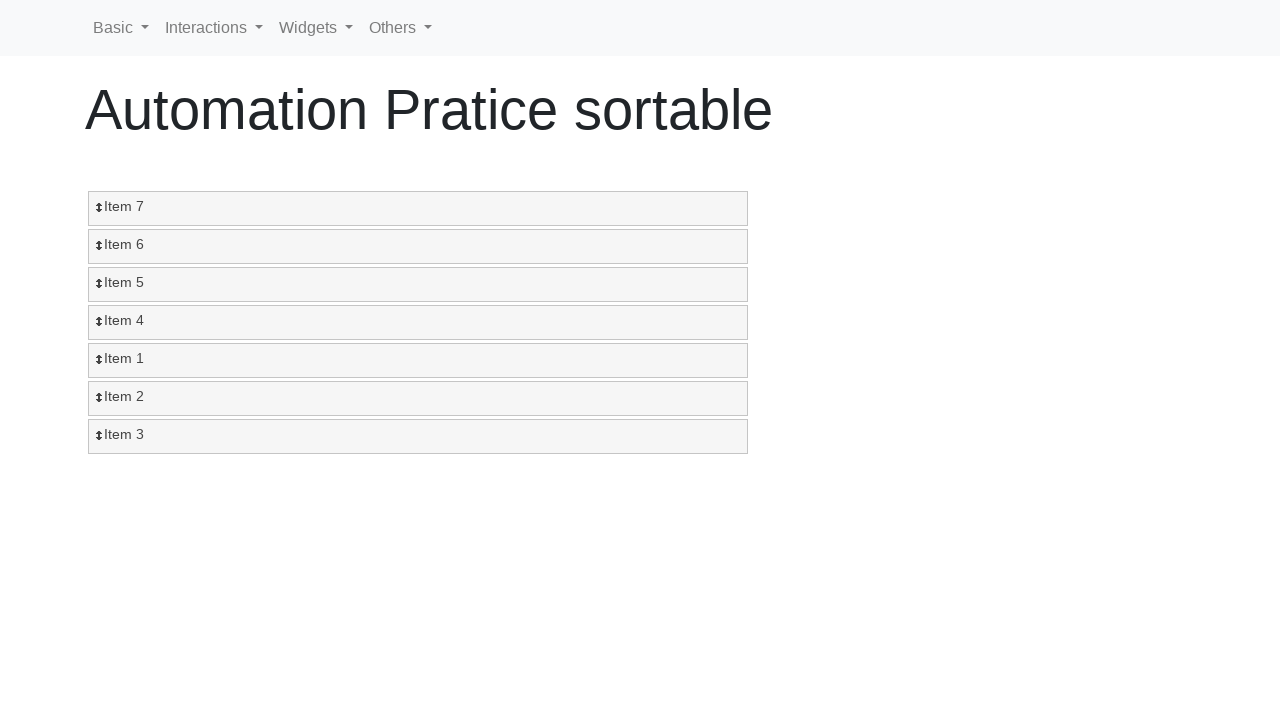

Retrieved current items for sorting pass 5
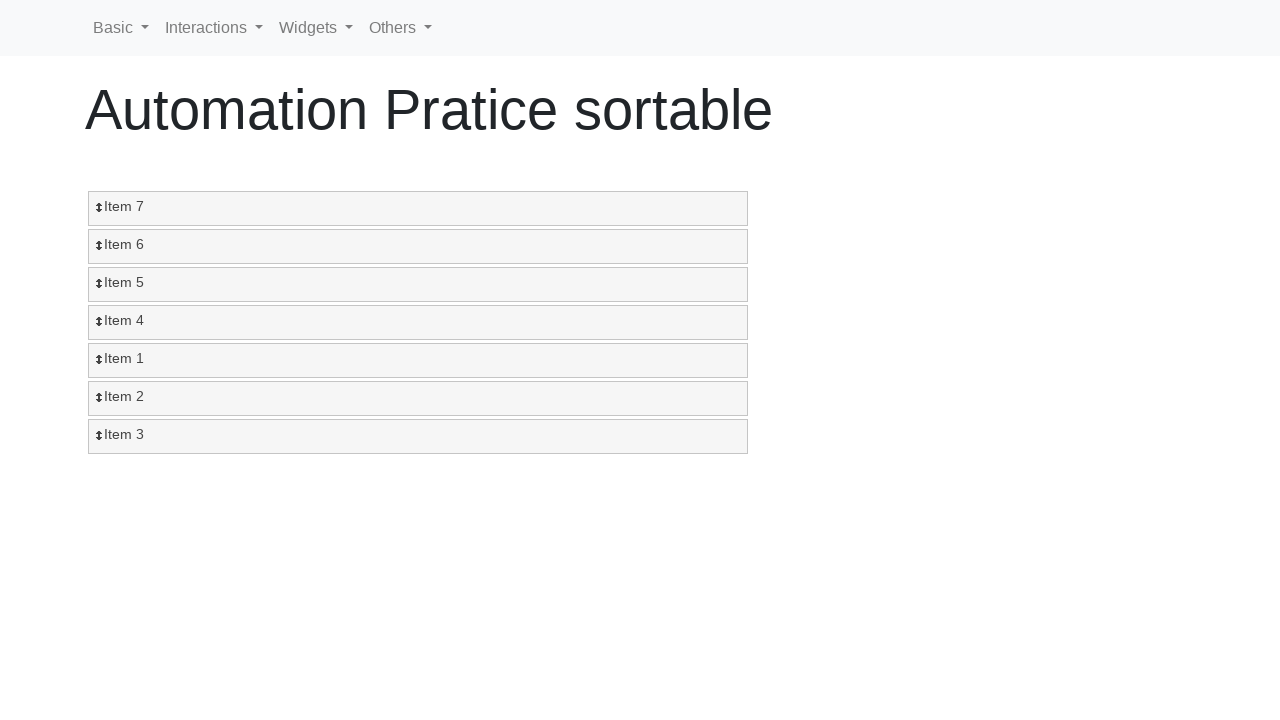

Dragged item 3 from position 6 to position 4 at (418, 361)
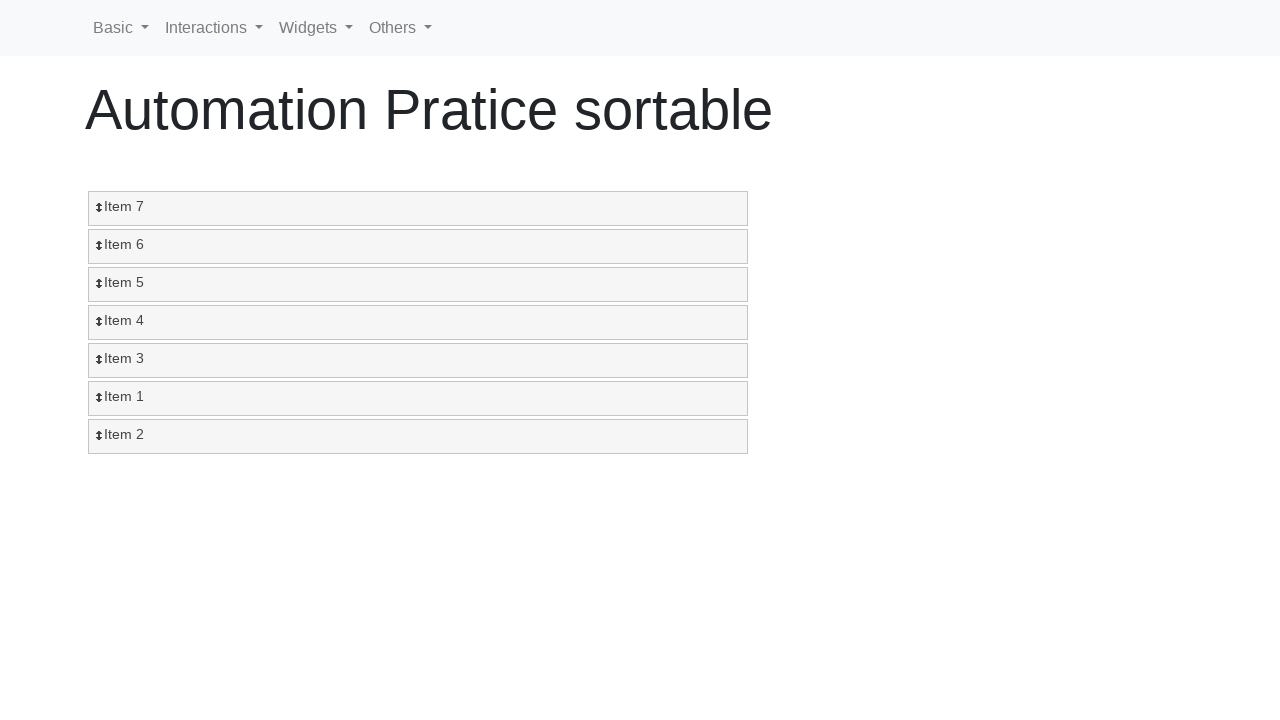

Retrieved current items for sorting pass 6
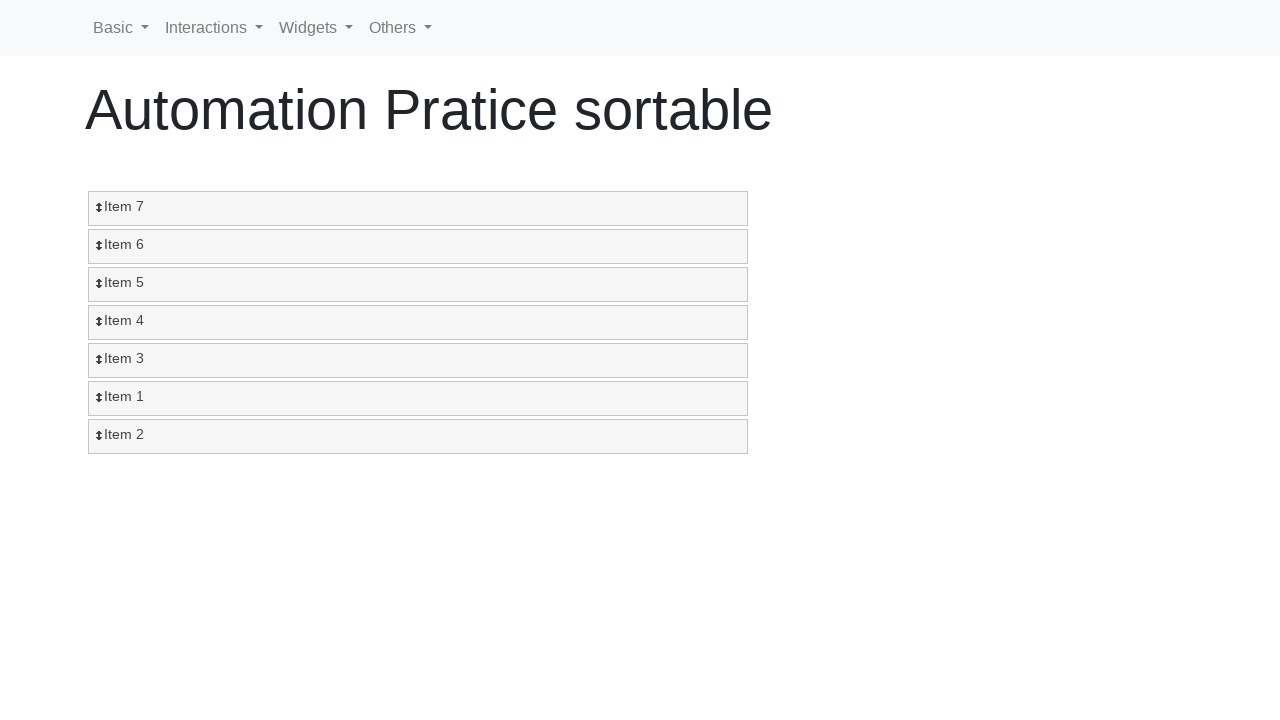

Dragged item 2 from position 6 to position 5 at (418, 399)
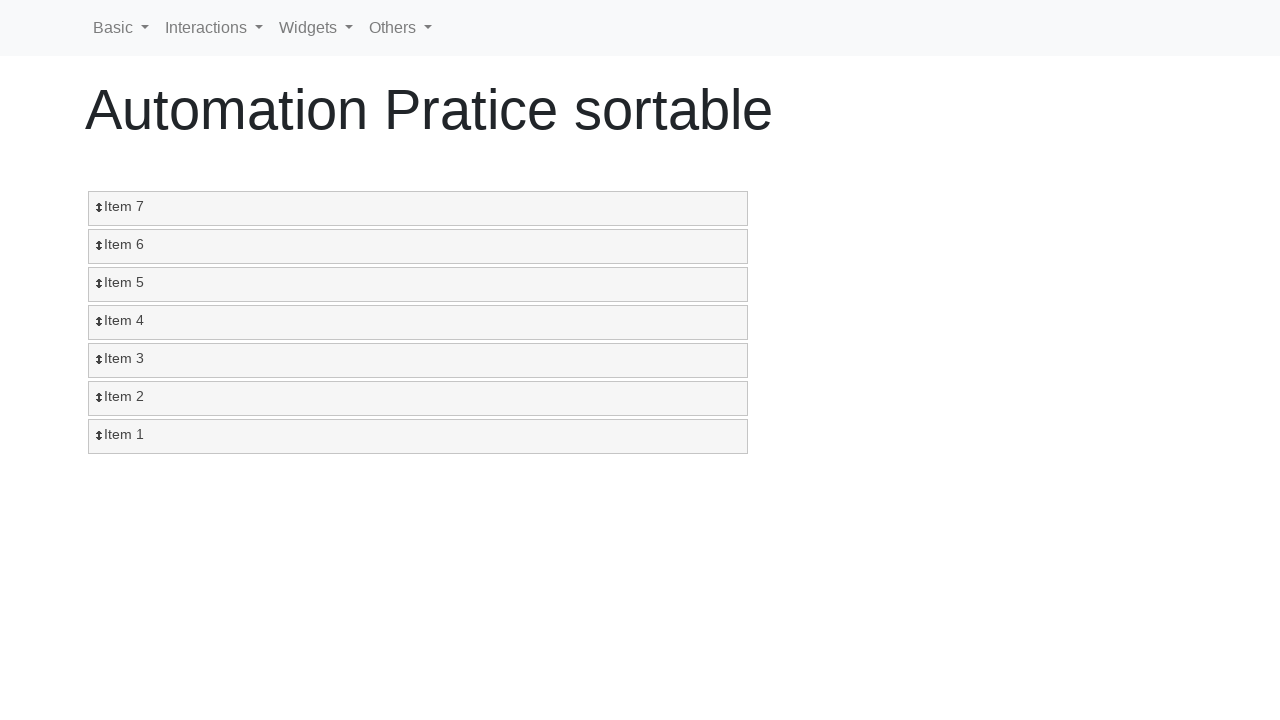

Retrieved current items for sorting pass 7
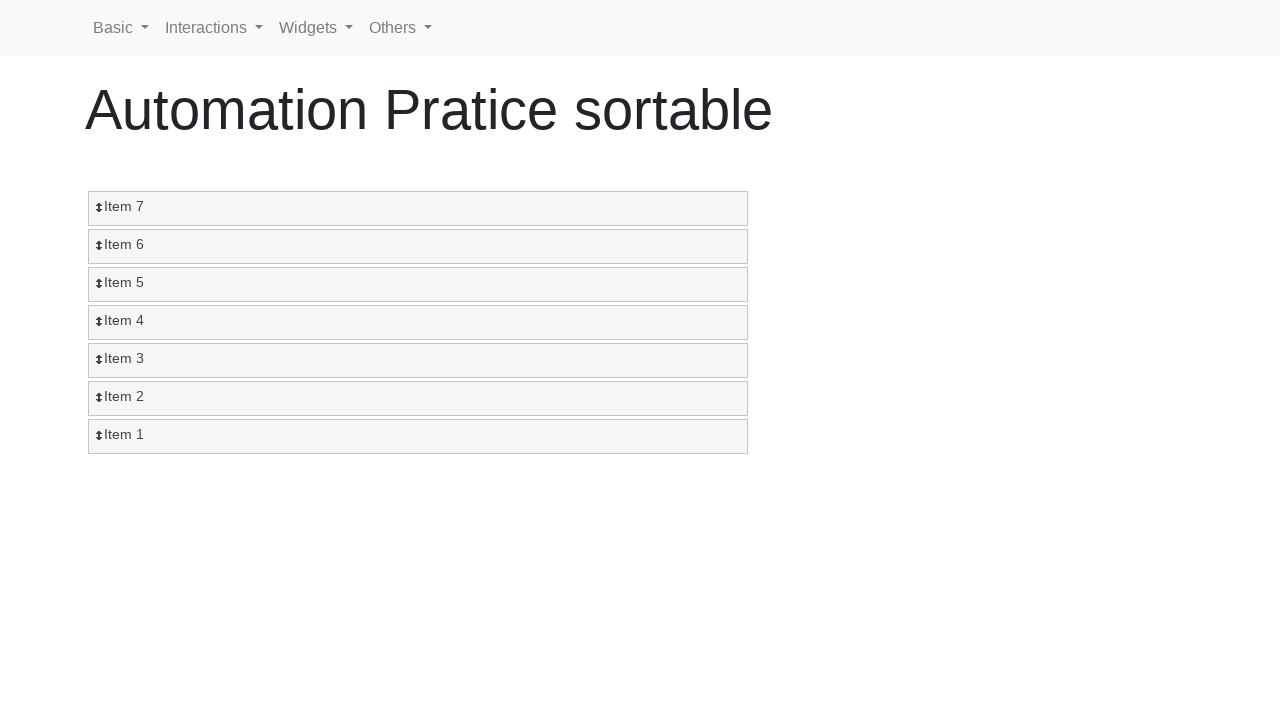

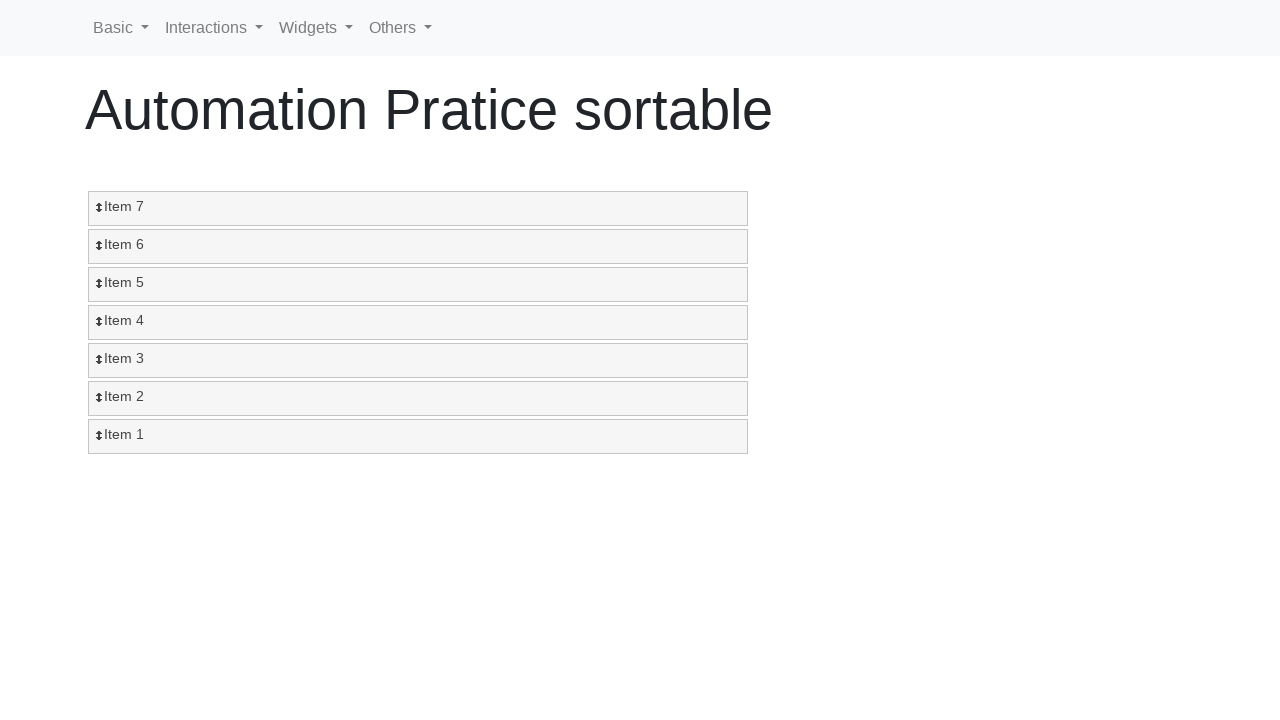